Tests the division functionality on calculator.net by clicking the Back button, entering numbers (4 and 2) with some intermediate clicks, performing a division operation, and clicking equals to get the result.

Starting URL: https://www.calculator.net/

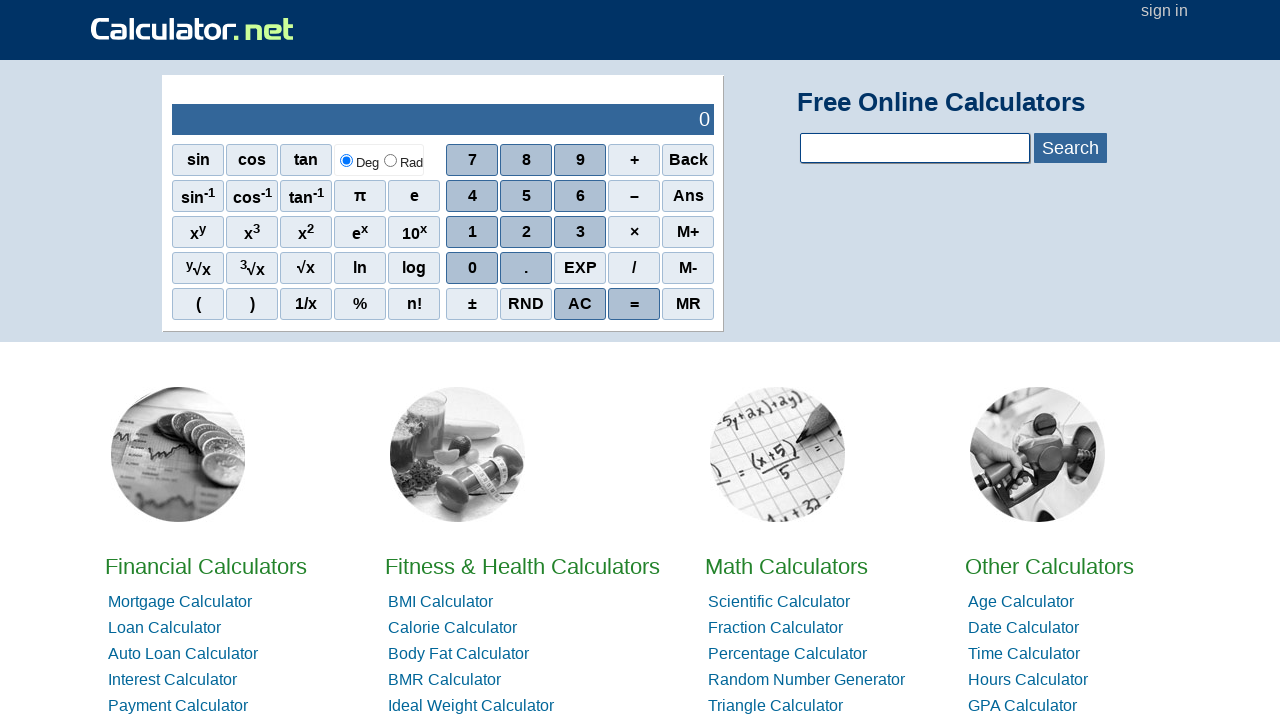

Calculator page loaded and network idle
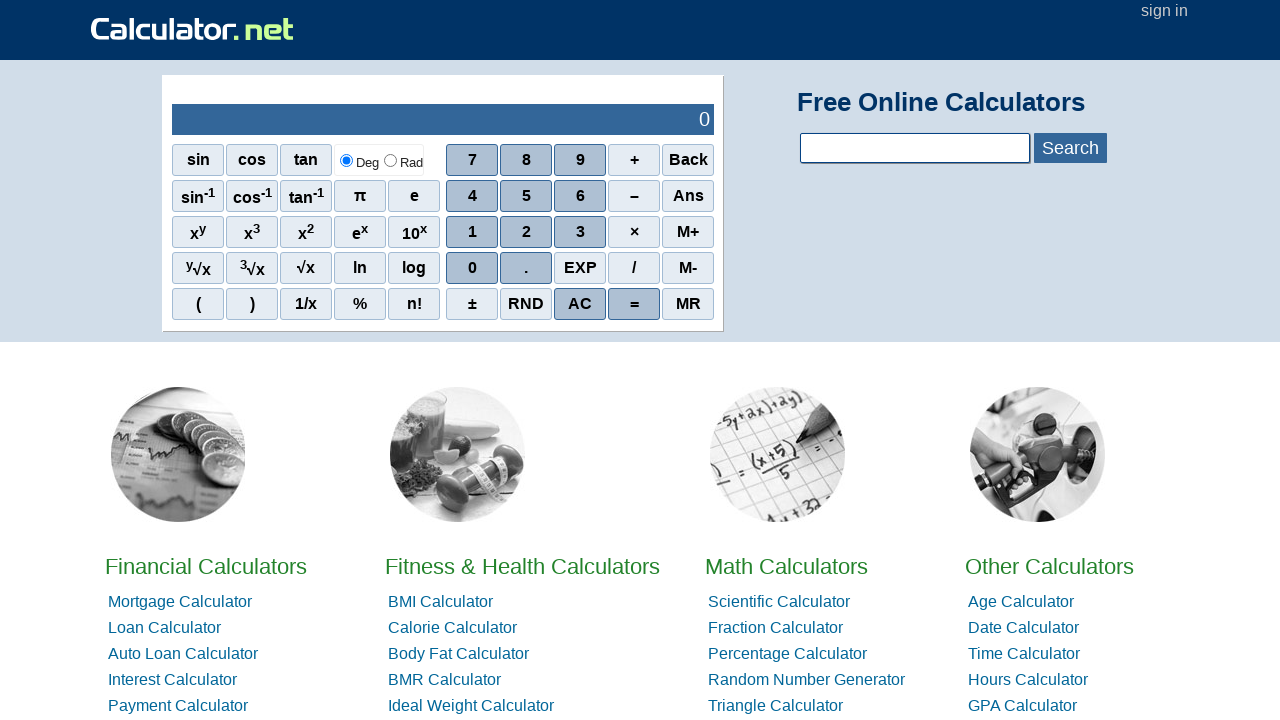

Clicked Back button to clear calculator at (688, 160) on xpath=//span[contains(text(),'Back')]
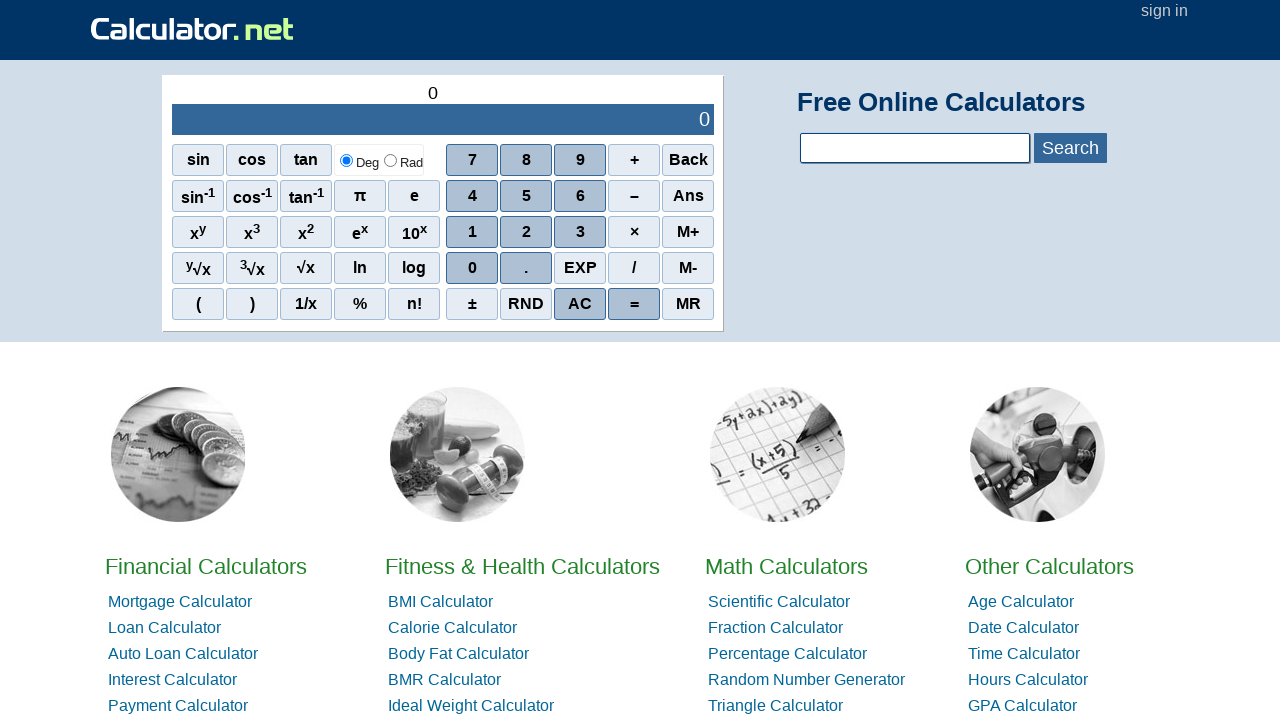

Clicked number 4 at (472, 196) on xpath=//span[contains(text(),'4')]
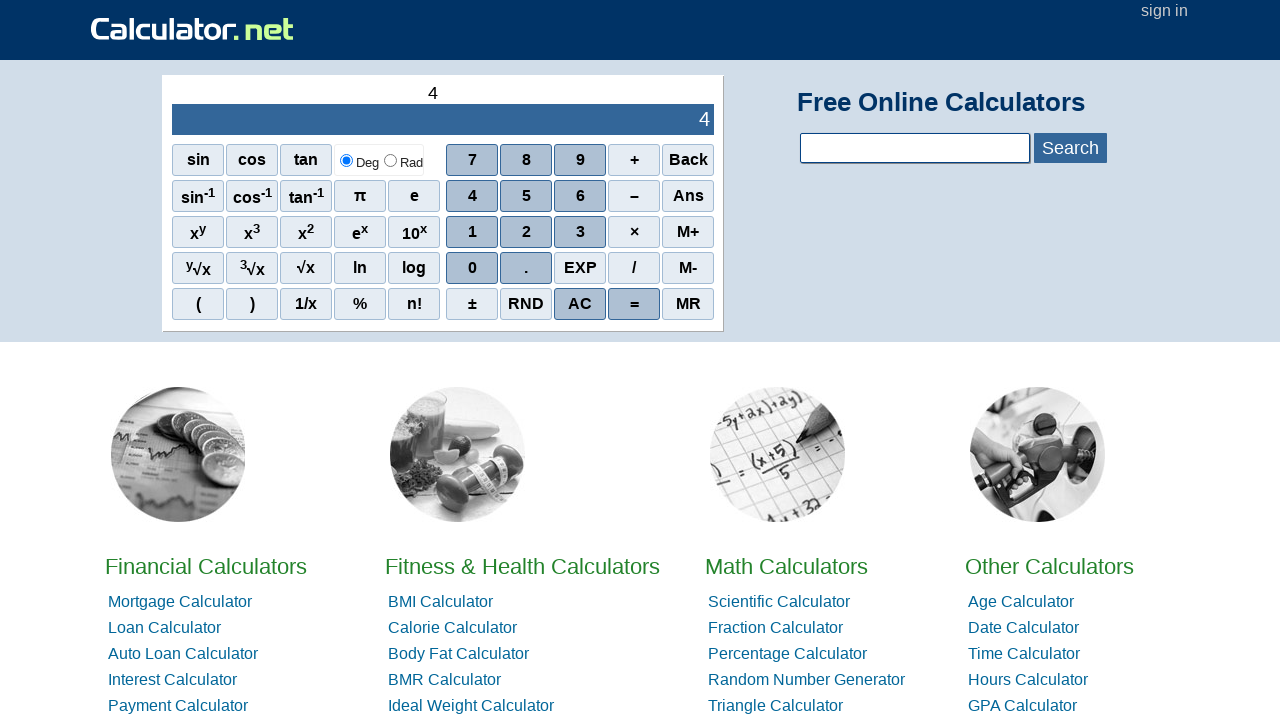

Clicked intermediate button 1 at (472, 268) on xpath=//tbody/tr[2]/td[2]/div[1]/div[4]/span[1]
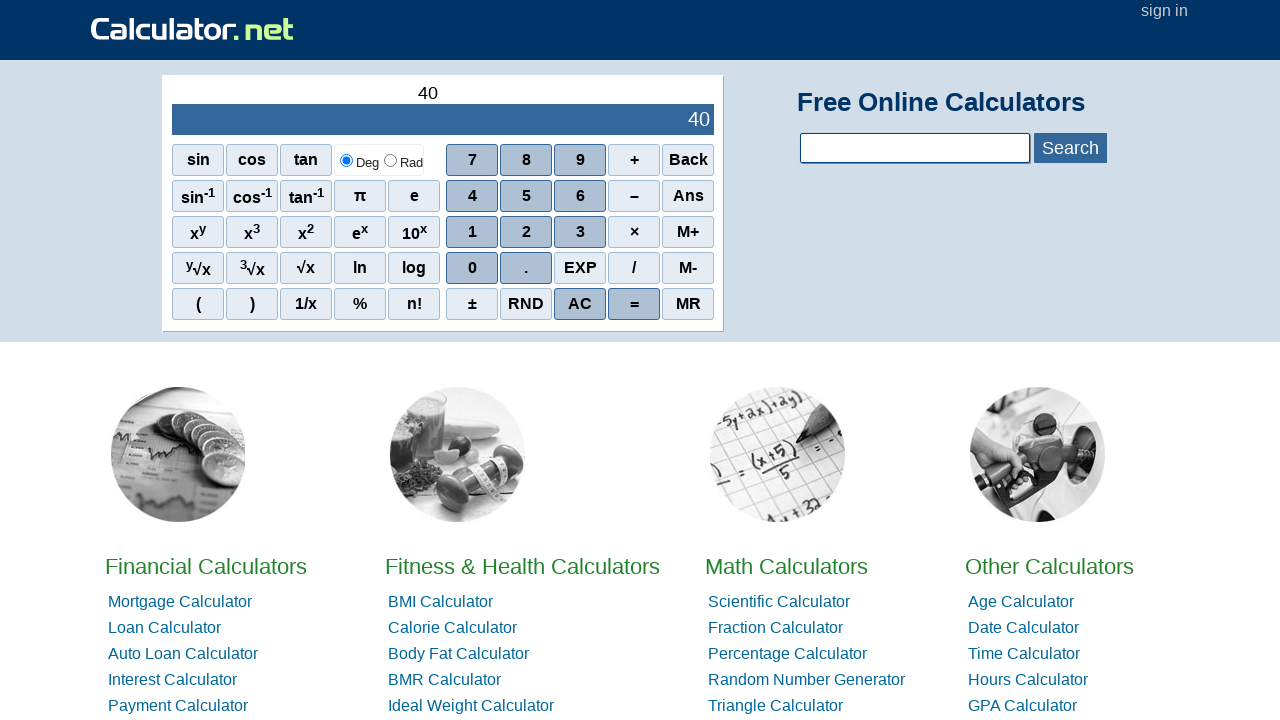

Clicked intermediate button 2 at (472, 268) on xpath=//tbody/tr[2]/td[2]/div[1]/div[4]/span[1]
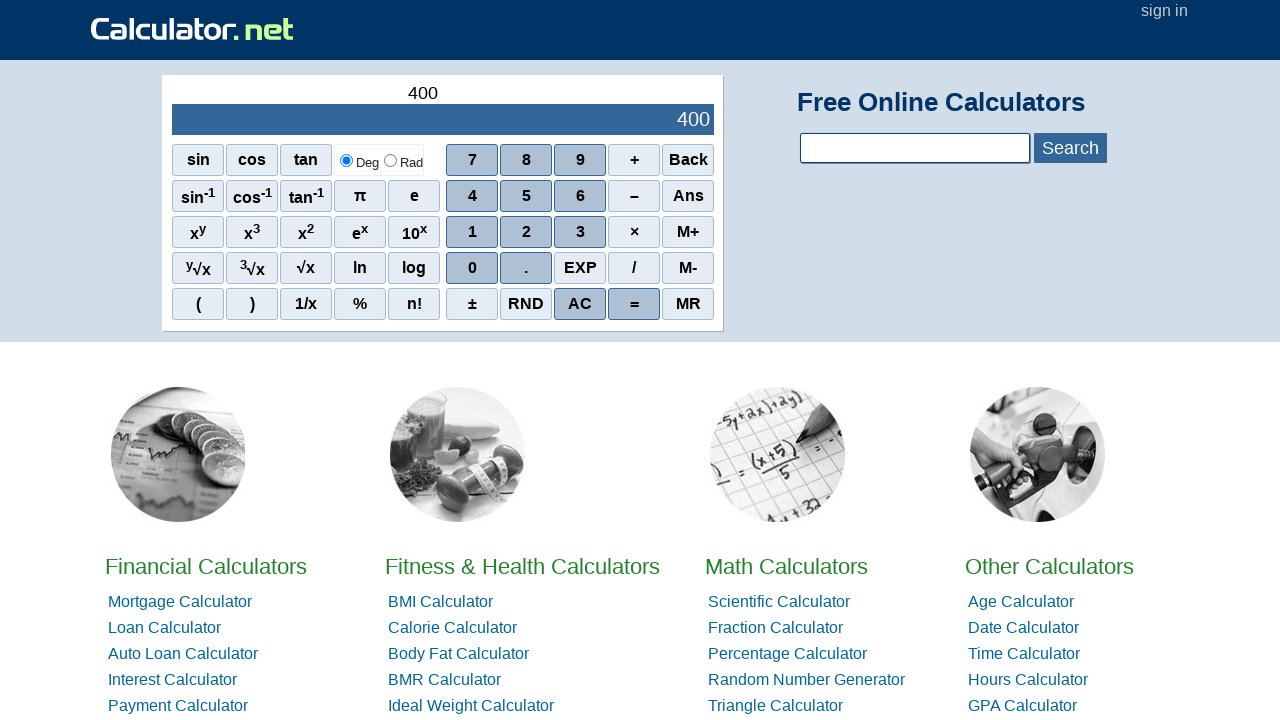

Clicked intermediate button 3 at (472, 268) on xpath=//tbody/tr[2]/td[2]/div[1]/div[4]/span[1]
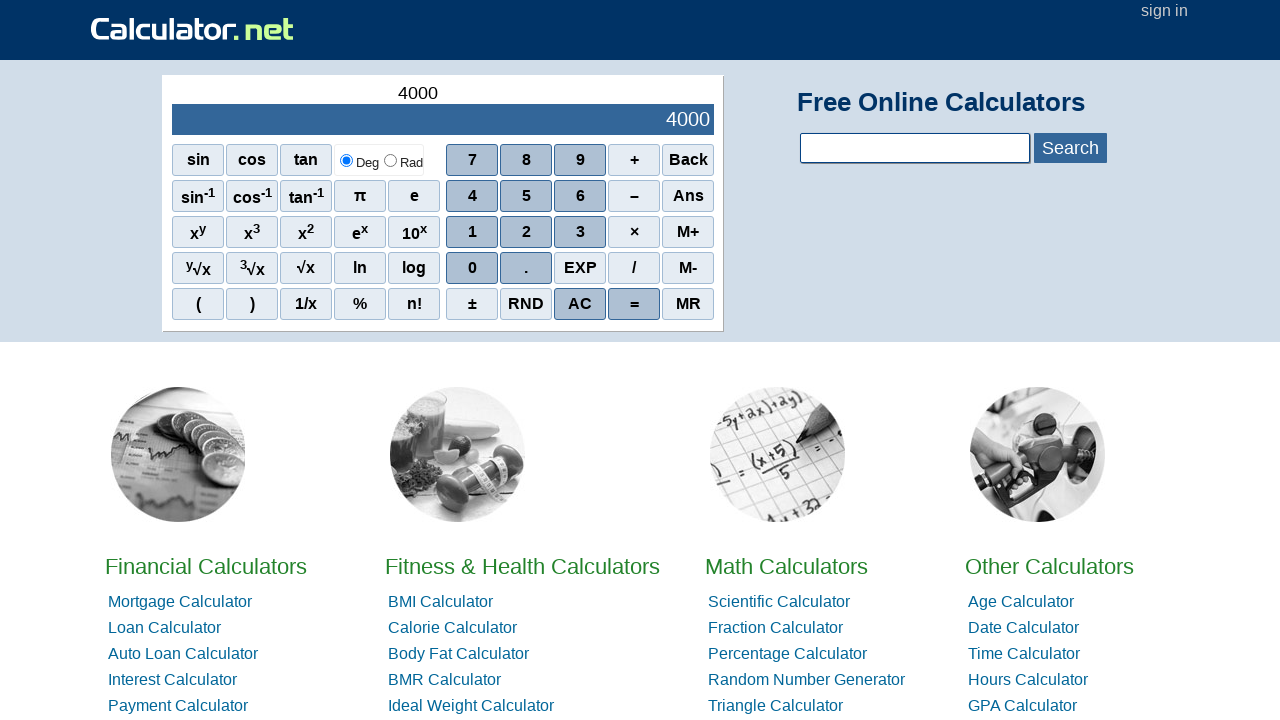

Clicked division operator at (634, 268) on xpath=//tbody/tr[2]/td[2]/div[1]/div[4]/span[4]
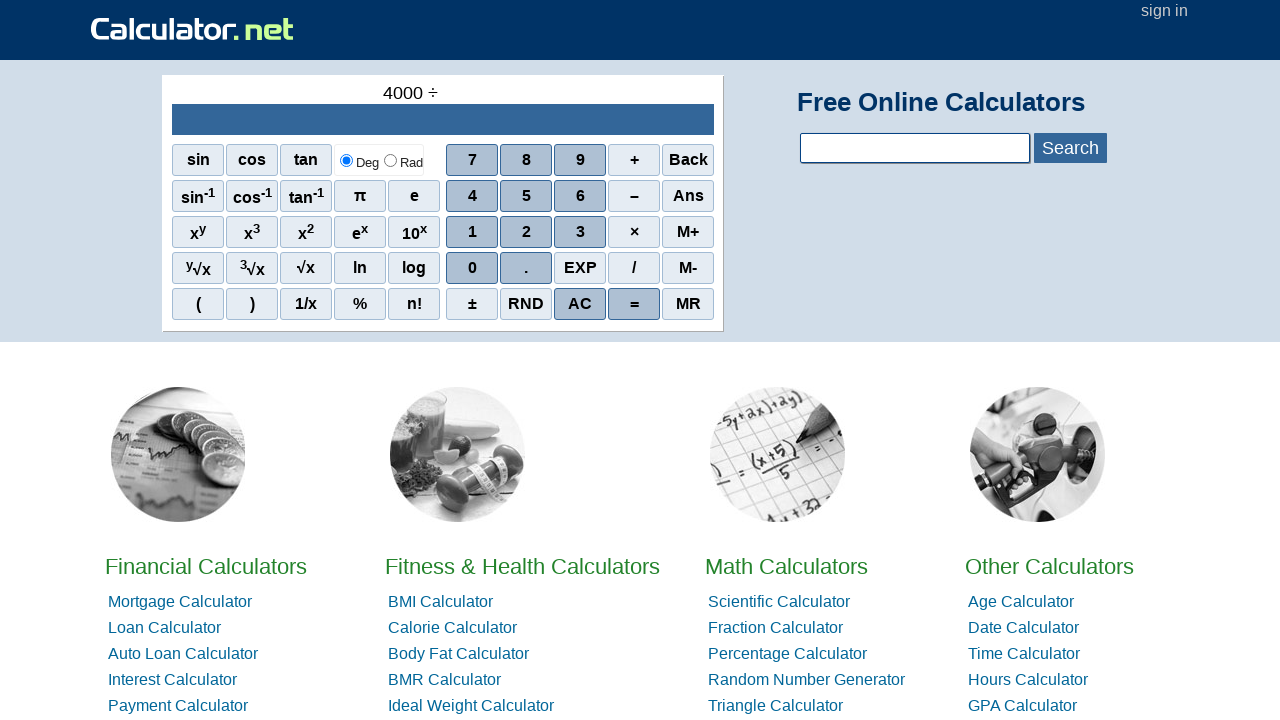

Clicked number 2 at (526, 232) on xpath=//span[contains(text(),'2')]
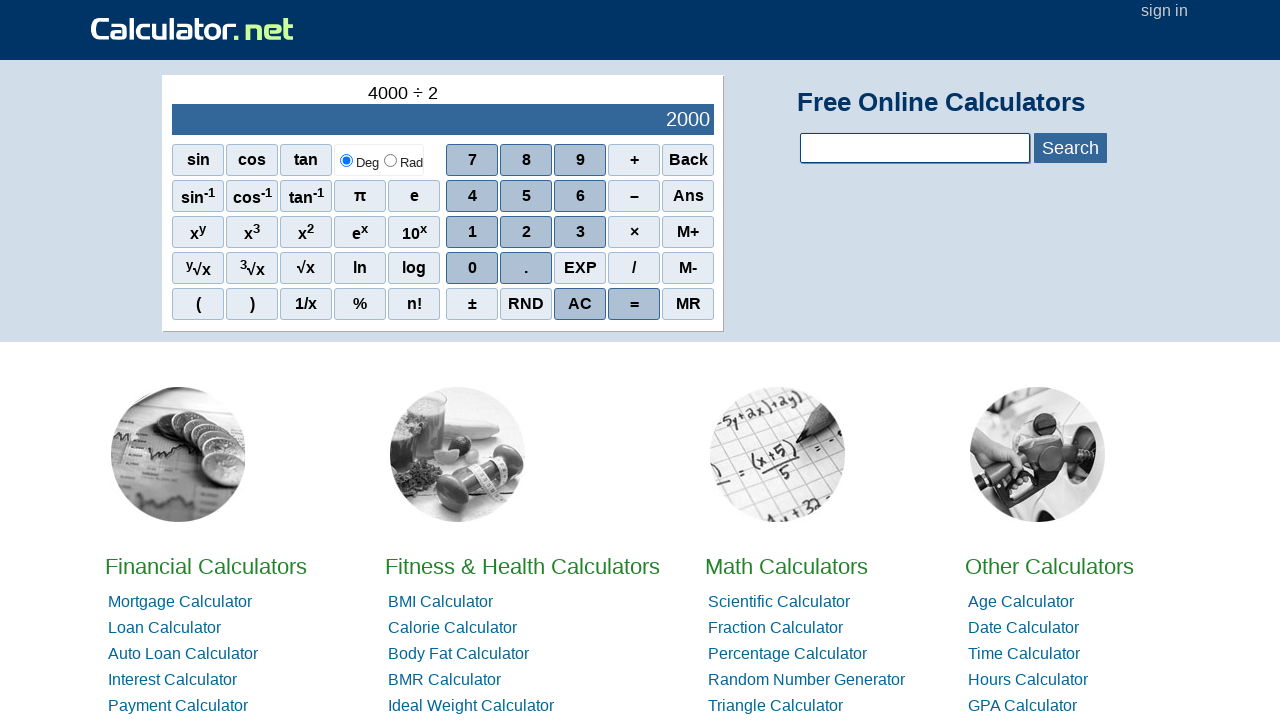

Clicked intermediate button 4 at (472, 268) on xpath=//tbody/tr[2]/td[2]/div[1]/div[4]/span[1]
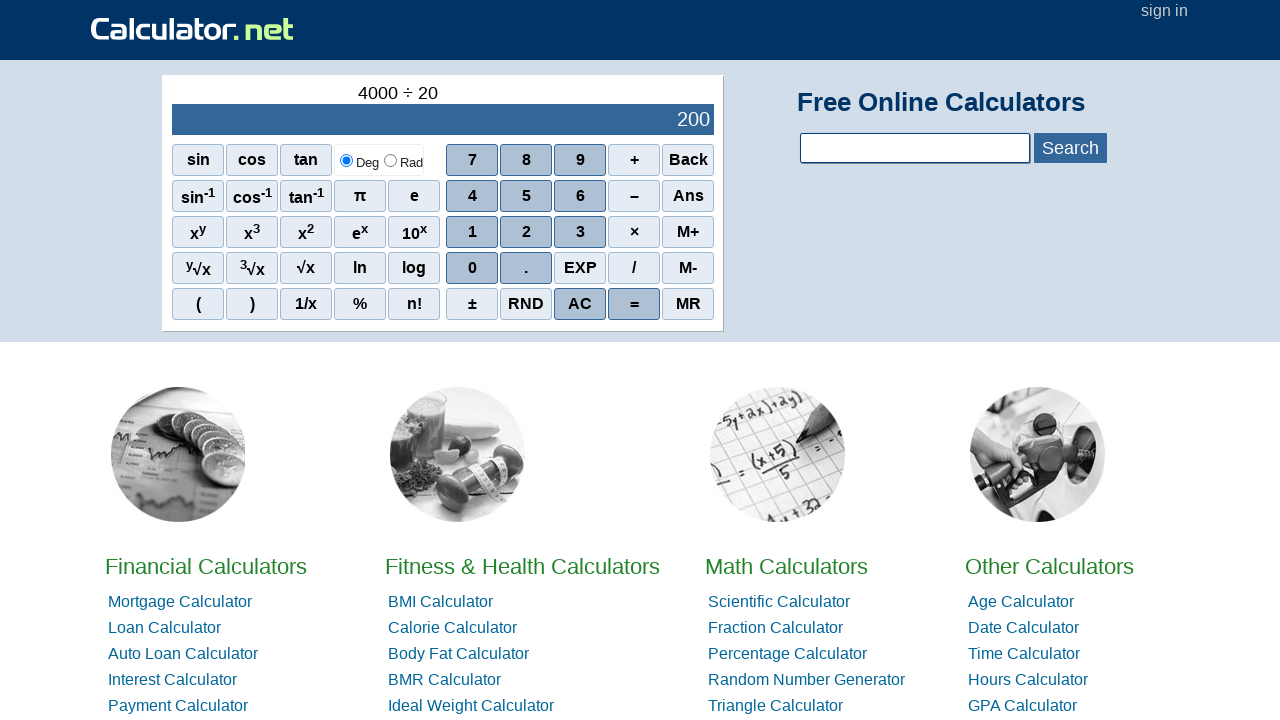

Clicked intermediate button 5 at (472, 268) on xpath=//tbody/tr[2]/td[2]/div[1]/div[4]/span[1]
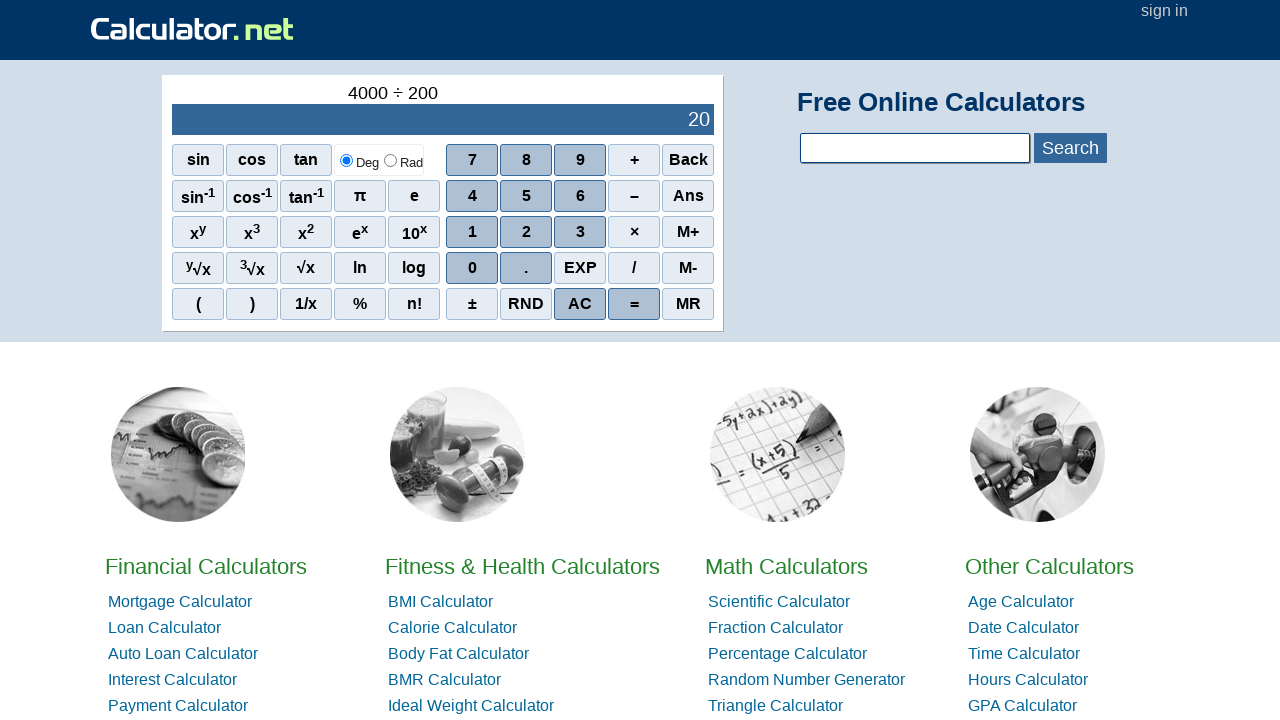

Clicked equals button to get division result (4 ÷ 2 = 2) at (634, 304) on xpath=//span[contains(text(),'=')]
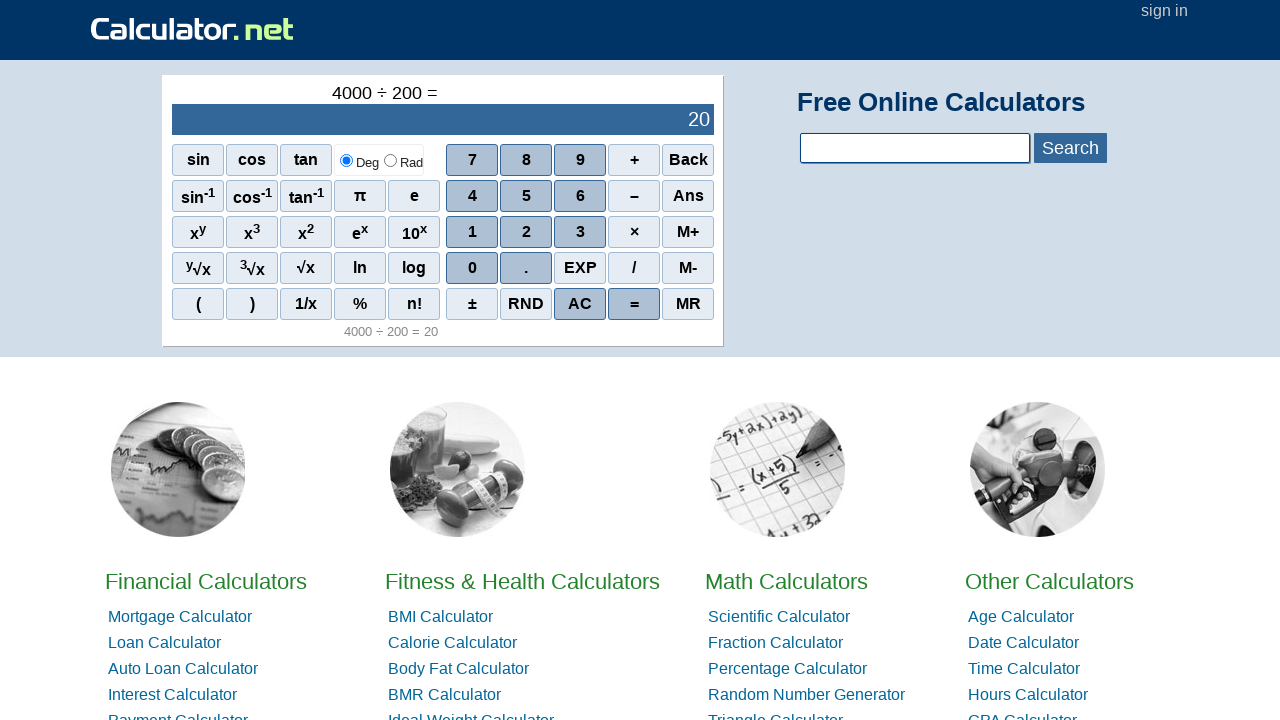

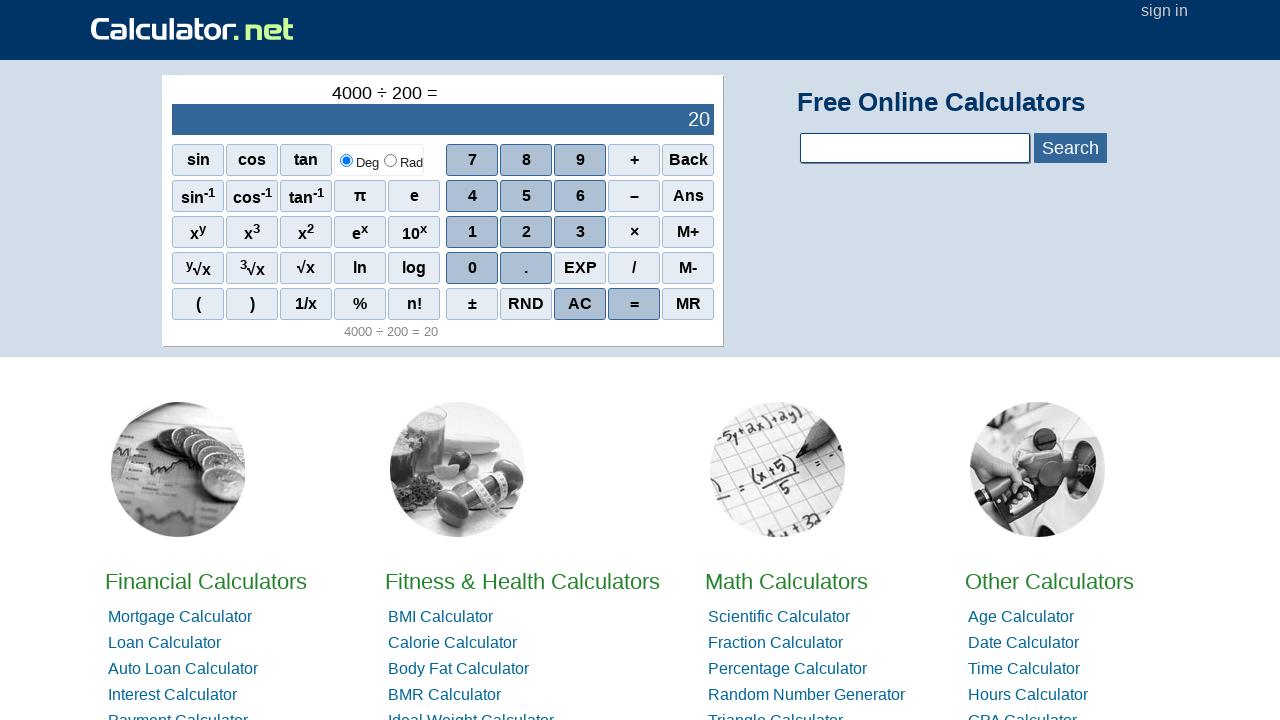